Tests registration form validation by entering mismatched passwords and verifying the password mismatch error message

Starting URL: https://alada.vn/tai-khoan/dang-ky.html

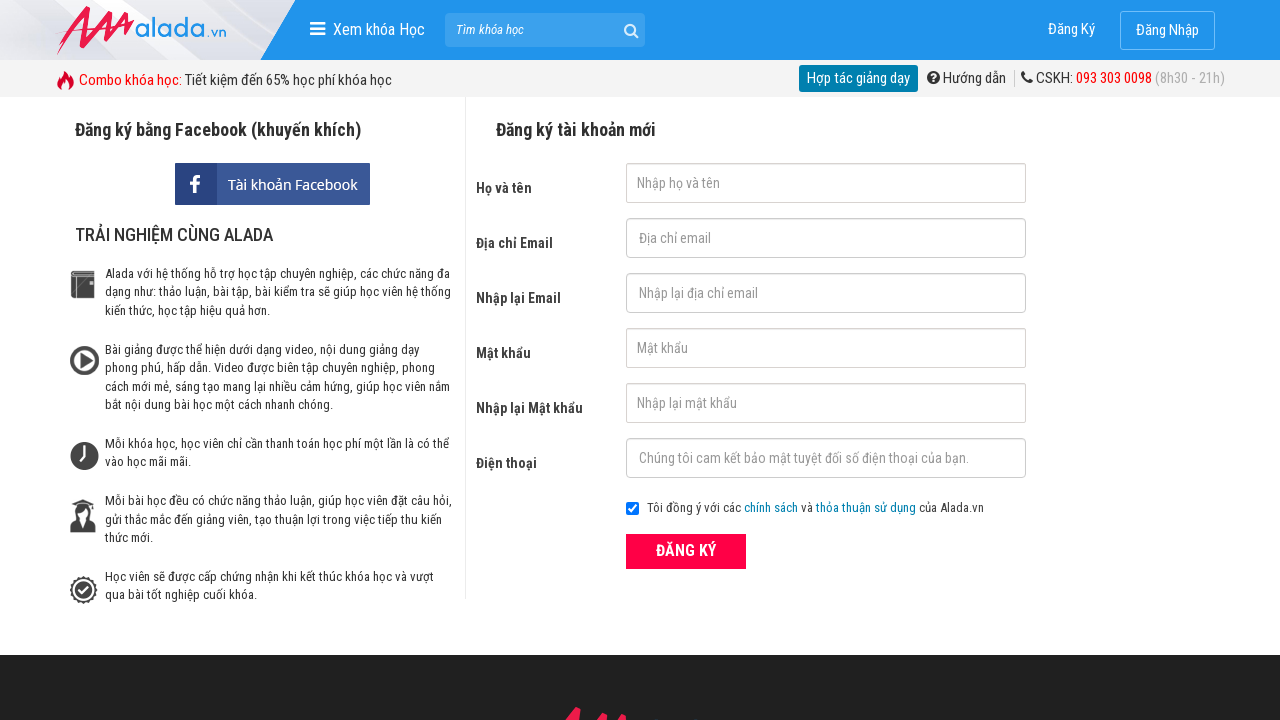

Filled first name field with 'Chang' on //input[@id='txtFirstname']
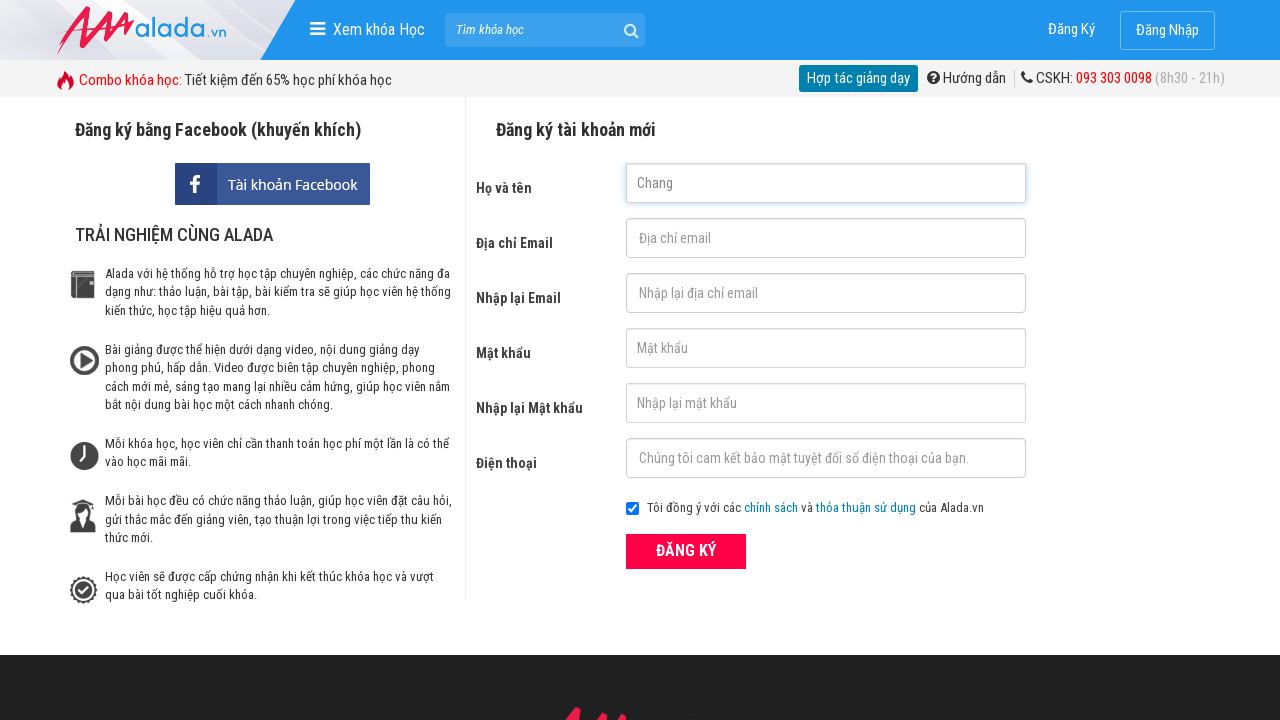

Filled email field with 'changhtt@icetea.com' on //input[@id='txtEmail']
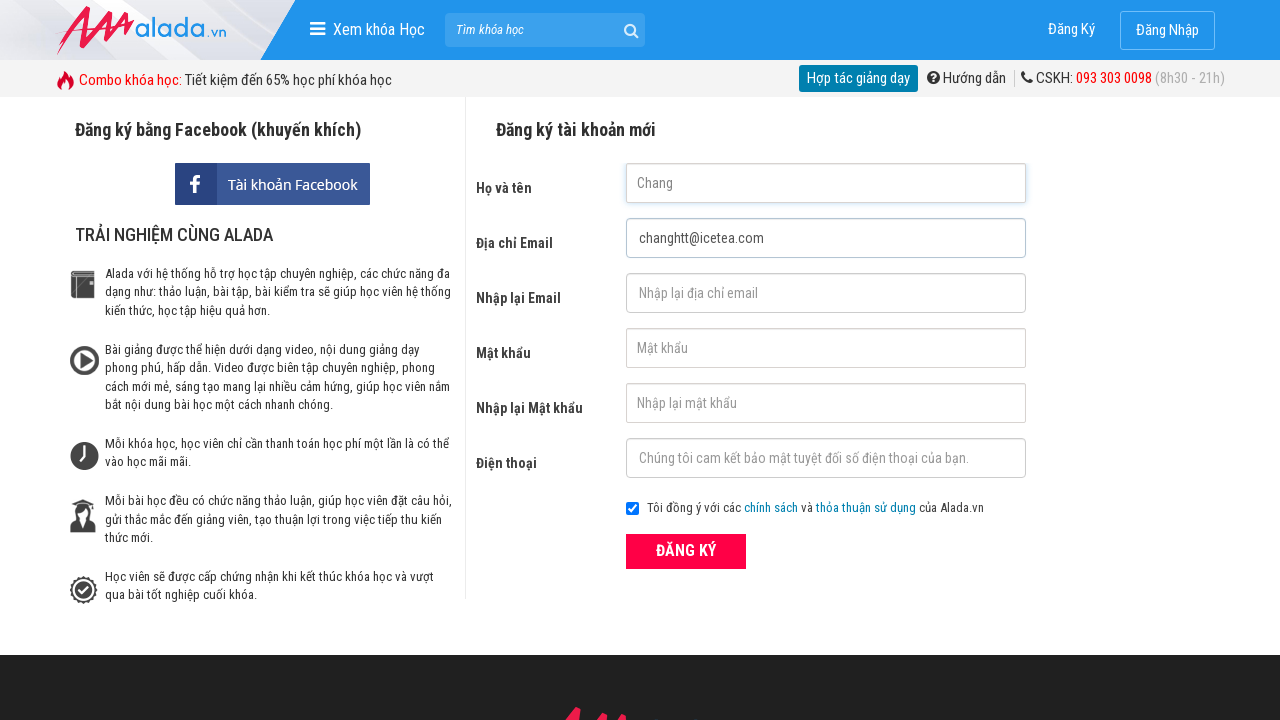

Filled confirm email field with 'changhtt@icetea.com' on //input[@id='txtCEmail']
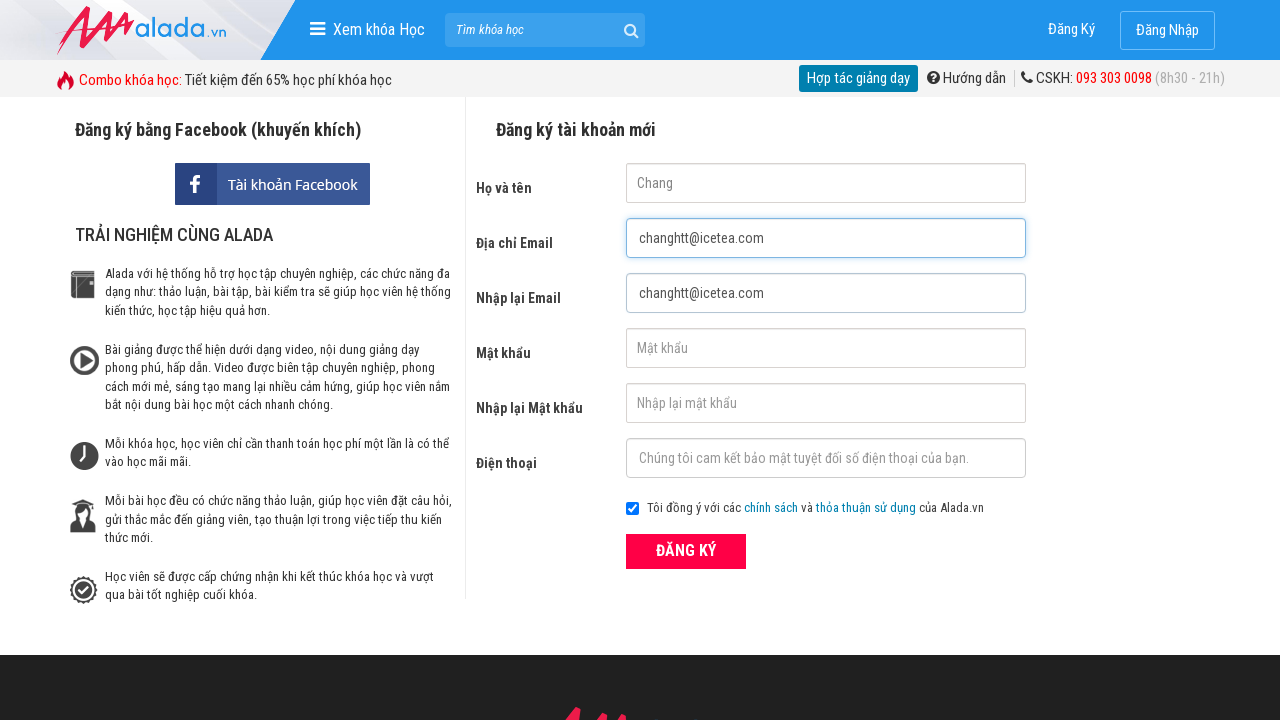

Filled password field with '123123' on //input[@id='txtPassword']
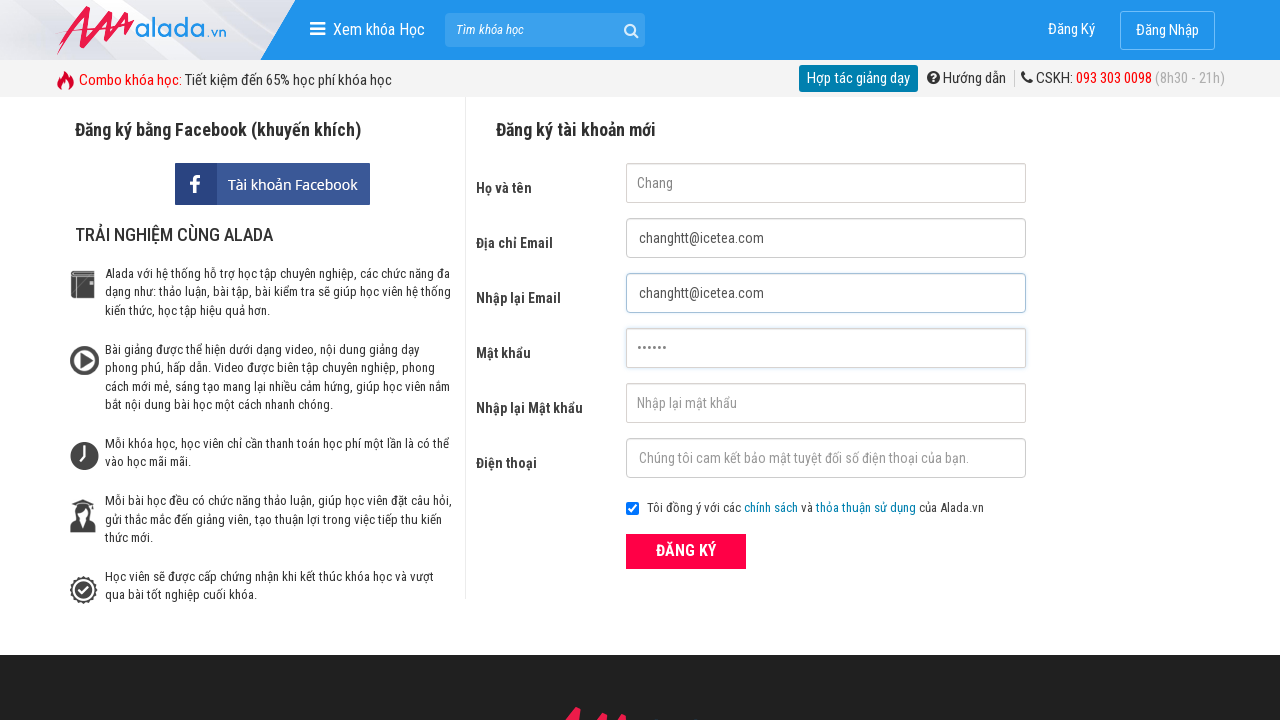

Filled confirm password field with mismatched password '123121' on //input[@id='txtCPassword']
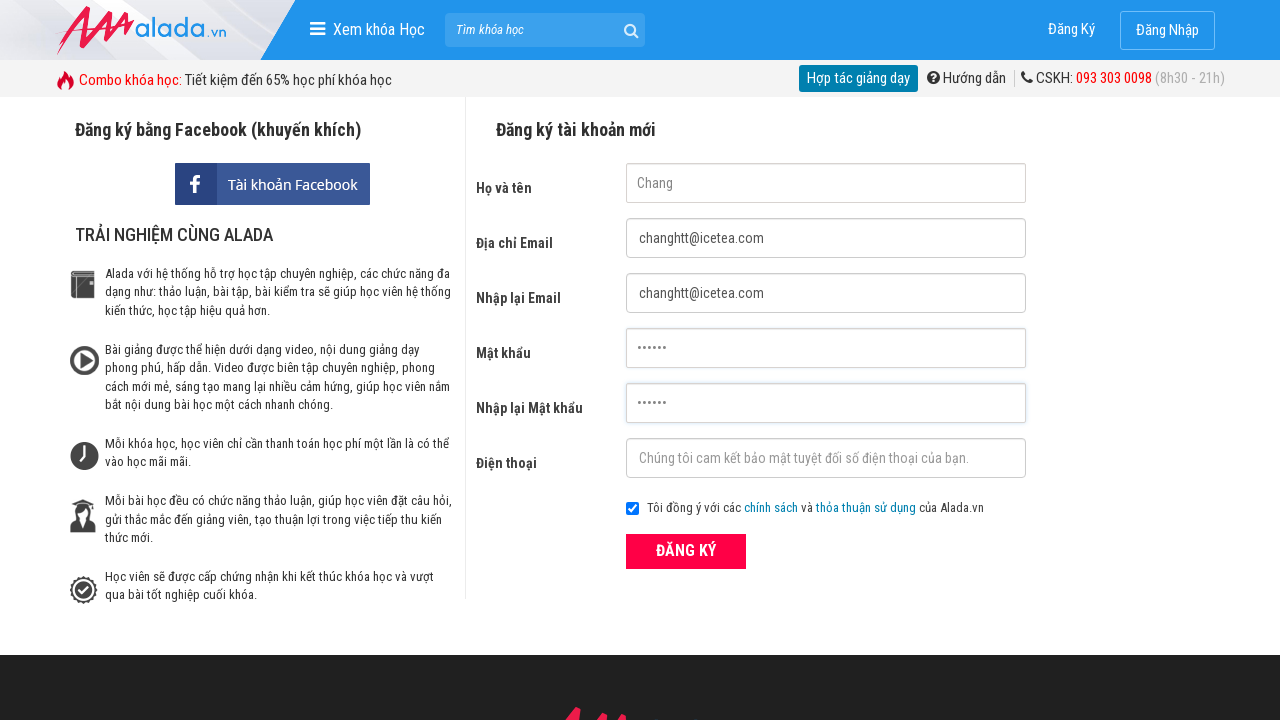

Filled phone field with '0379423906' on //input[@id='txtPhone']
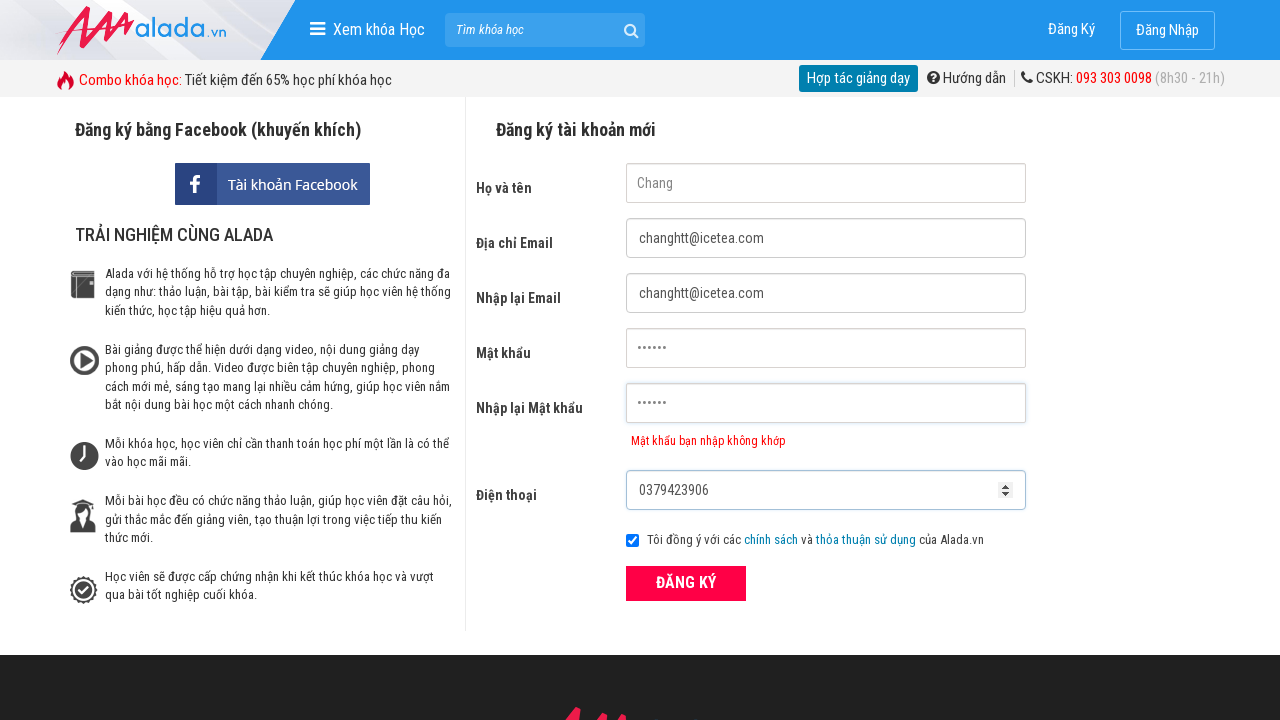

Clicked submit button to register with mismatched passwords at (686, 583) on xpath=//button[@class='btn_pink_sm fs16']
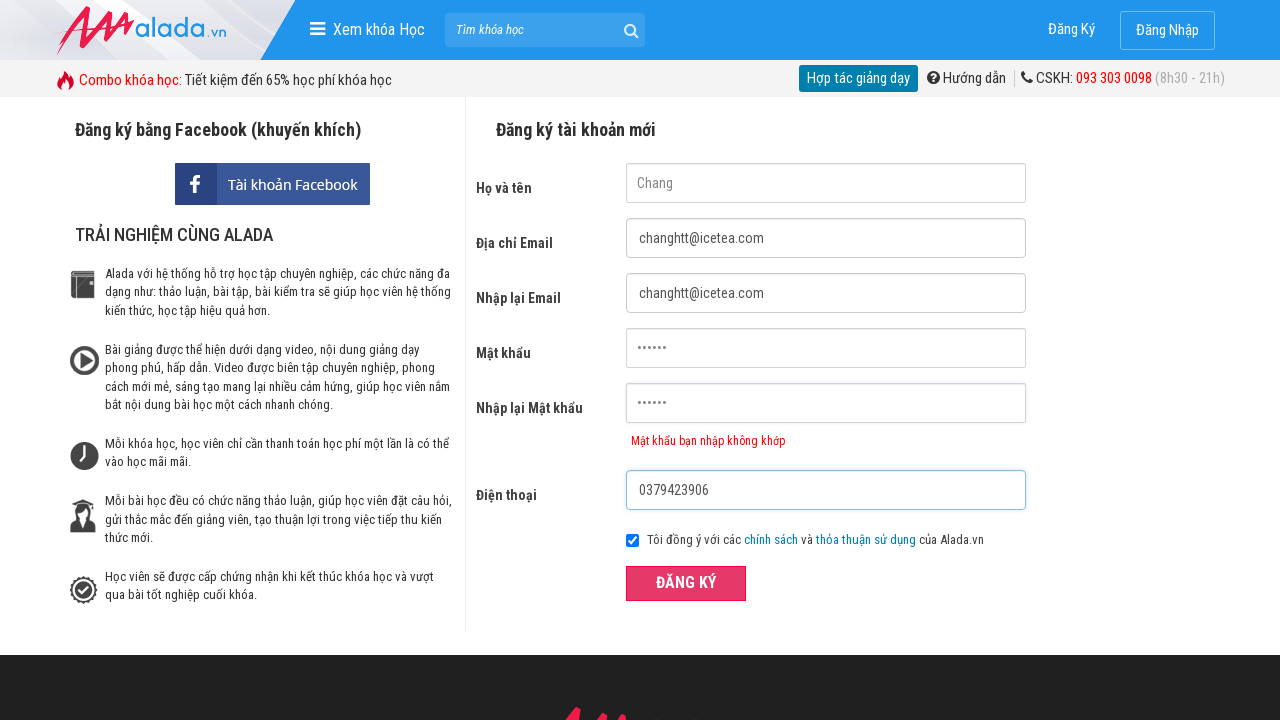

Password mismatch error message appeared
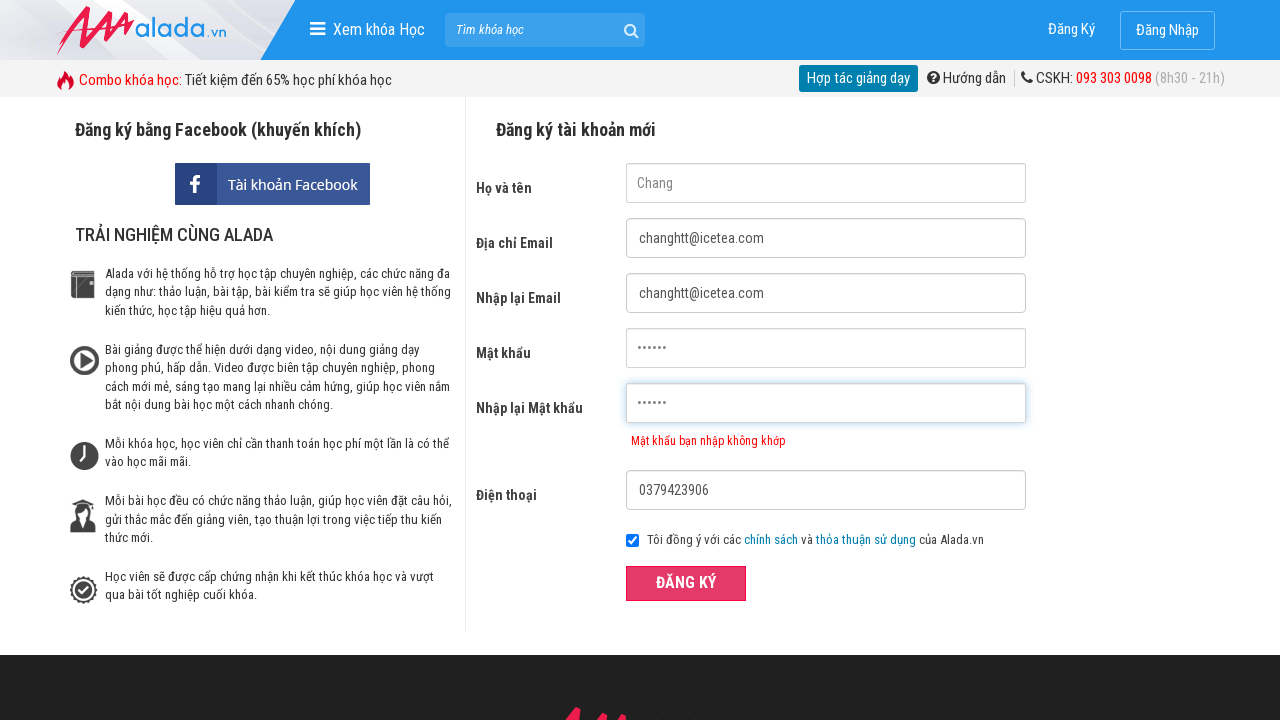

Cleared first name field on //input[@id='txtFirstname']
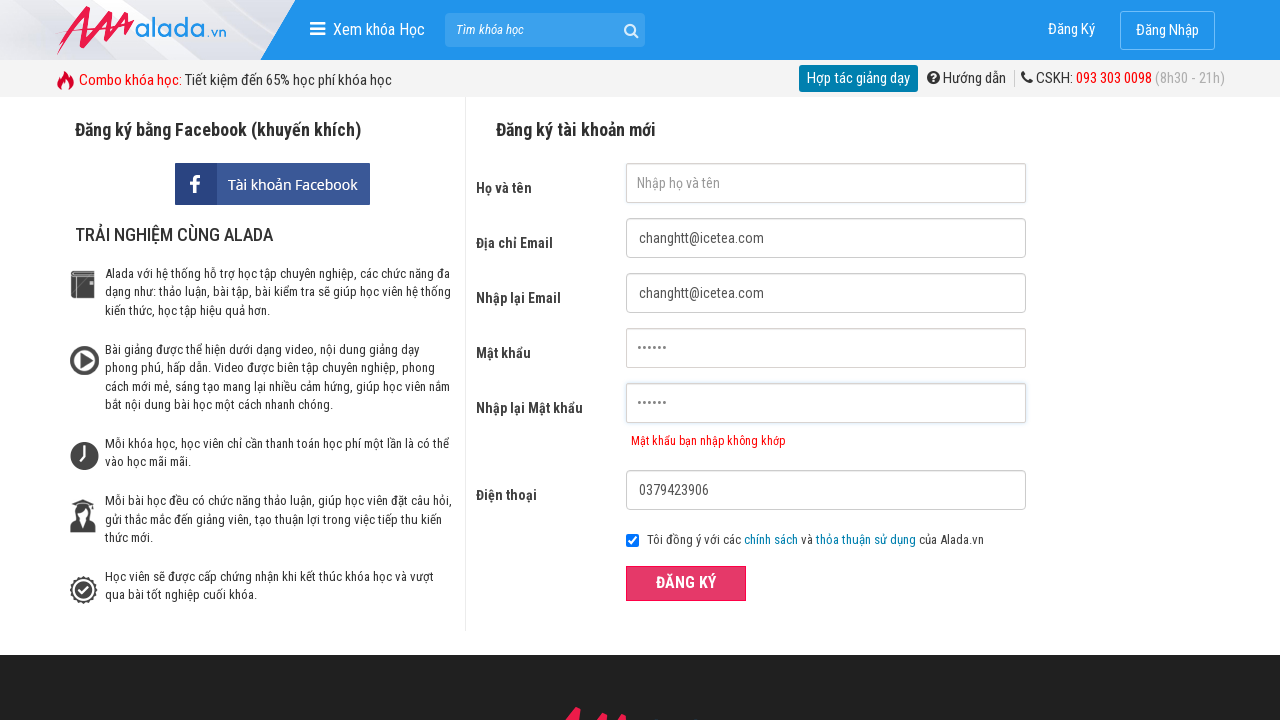

Cleared email field on //input[@id='txtEmail']
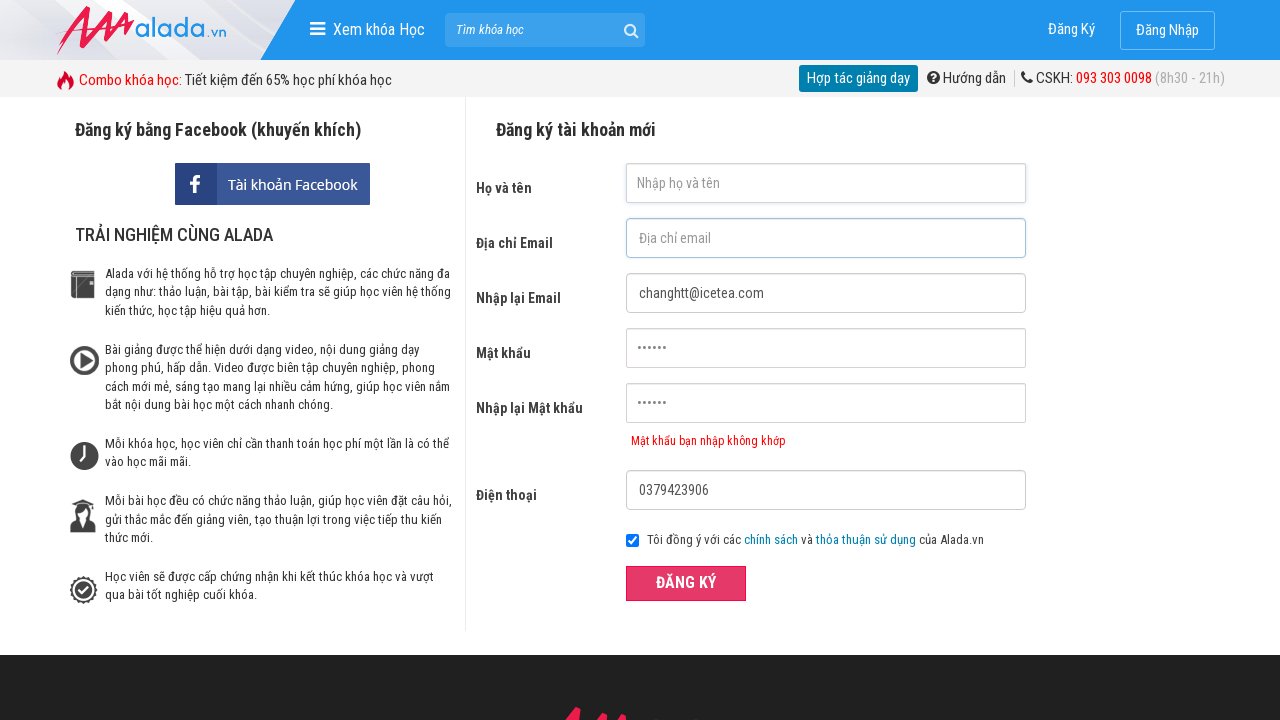

Cleared confirm email field on //input[@id='txtCEmail']
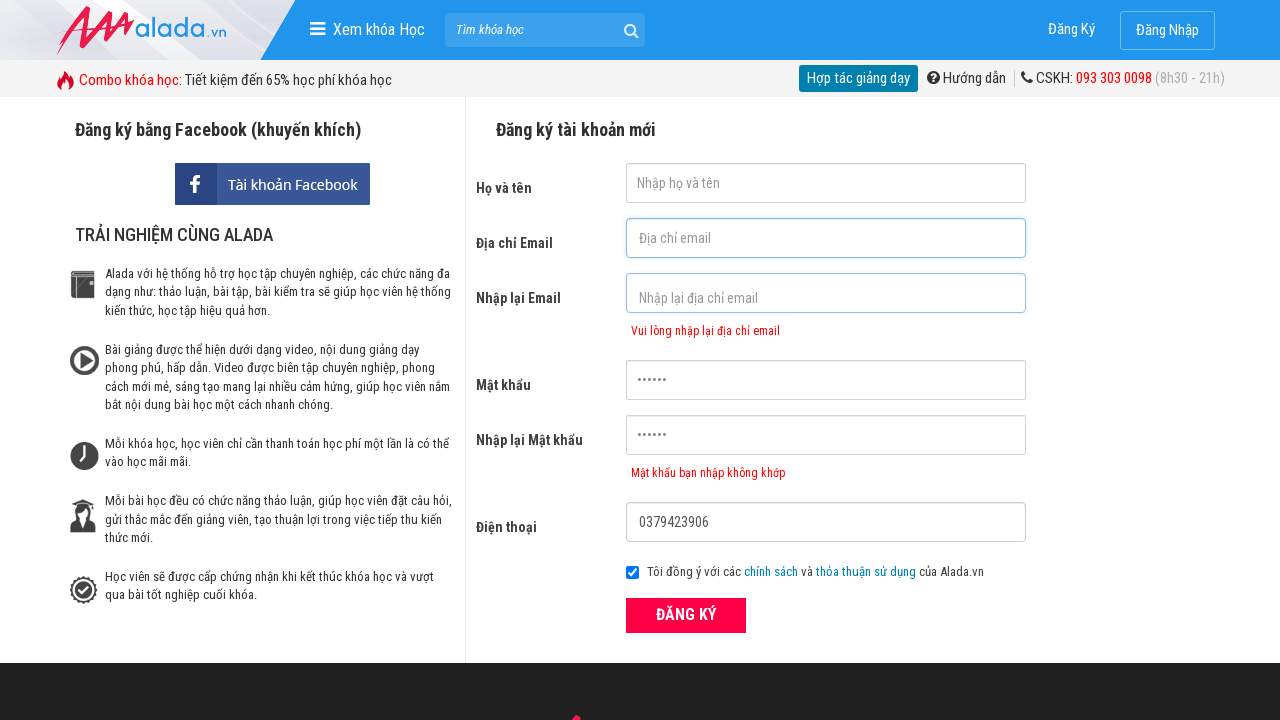

Cleared password field on //input[@id='txtPassword']
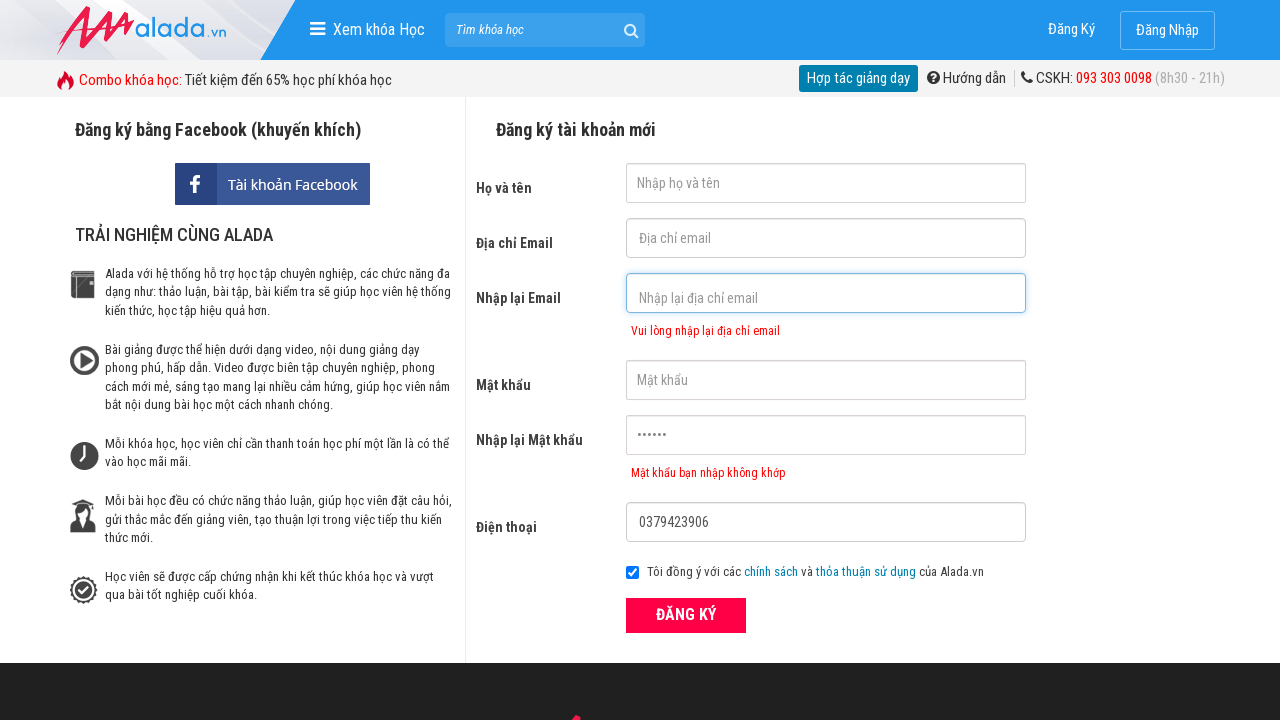

Cleared confirm password field on //input[@id='txtCPassword']
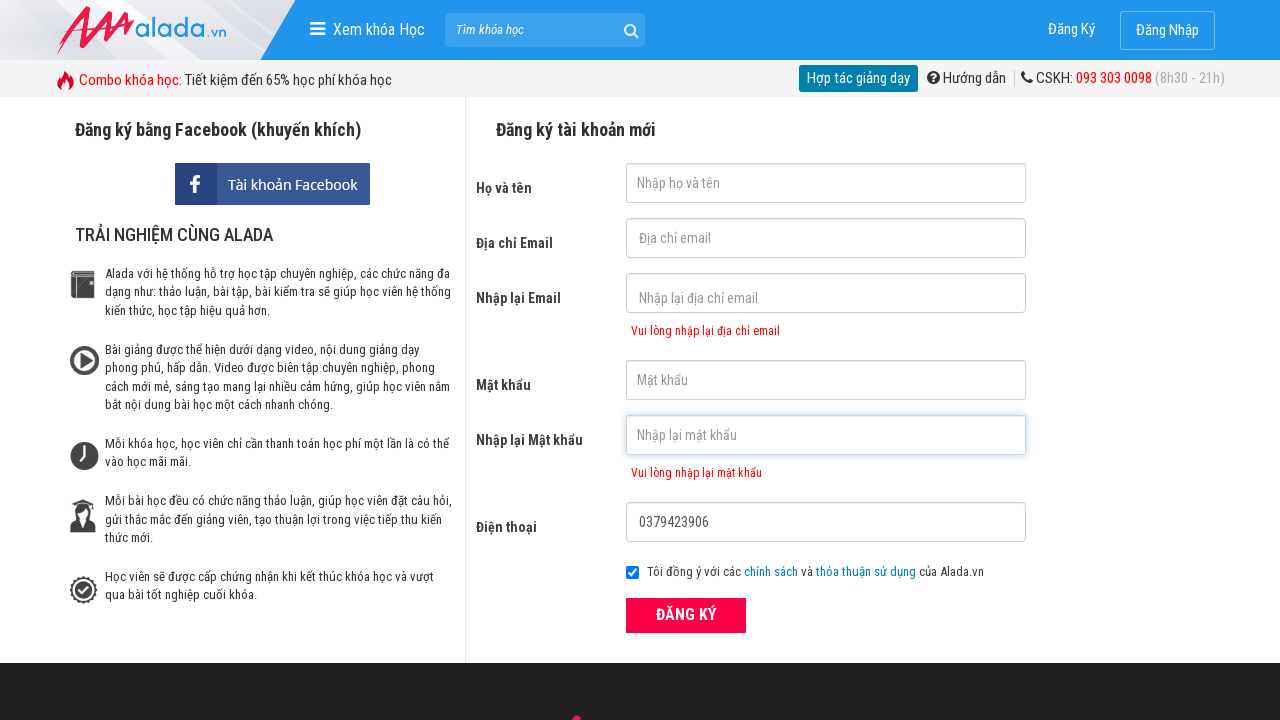

Cleared phone field on //input[@id='txtPhone']
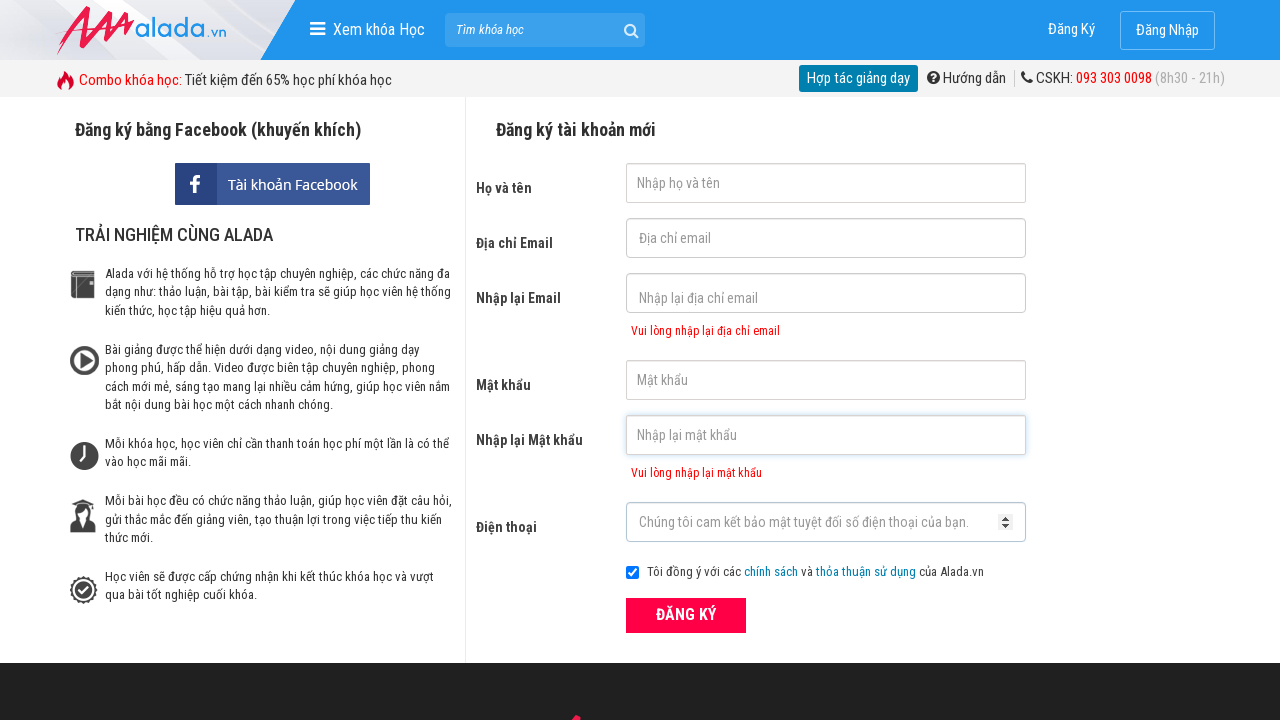

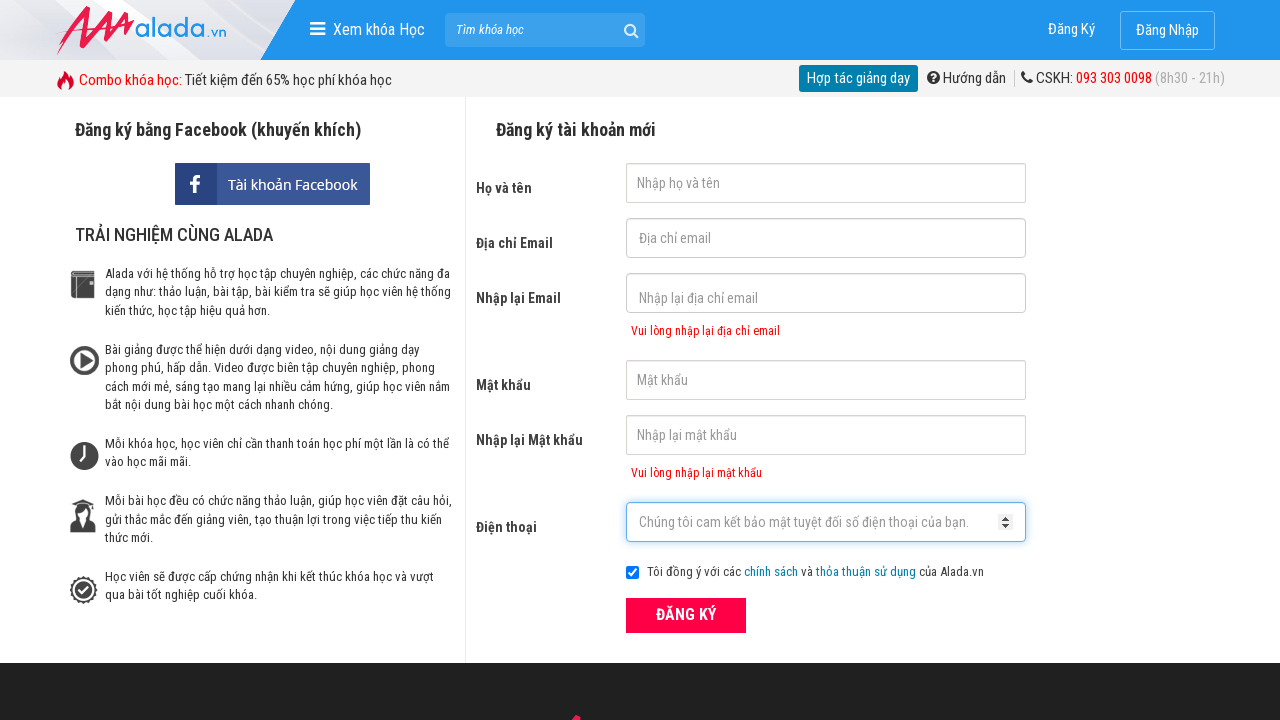